Tests clicking a button that opens a new page in a new tab and verifies the new tab's URL

Starting URL: https://www.qa-practice.com/elements/new_tab/button

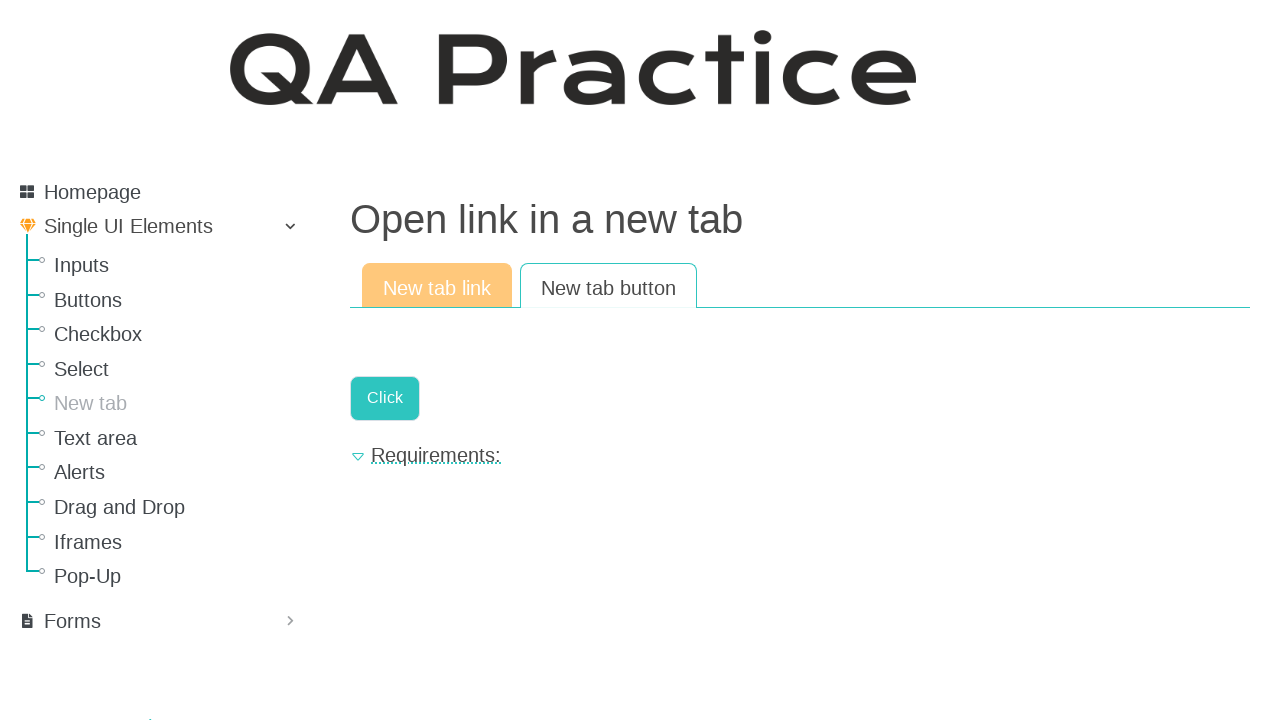

Clicked button to open new page in new tab at (385, 398) on #new-page-button
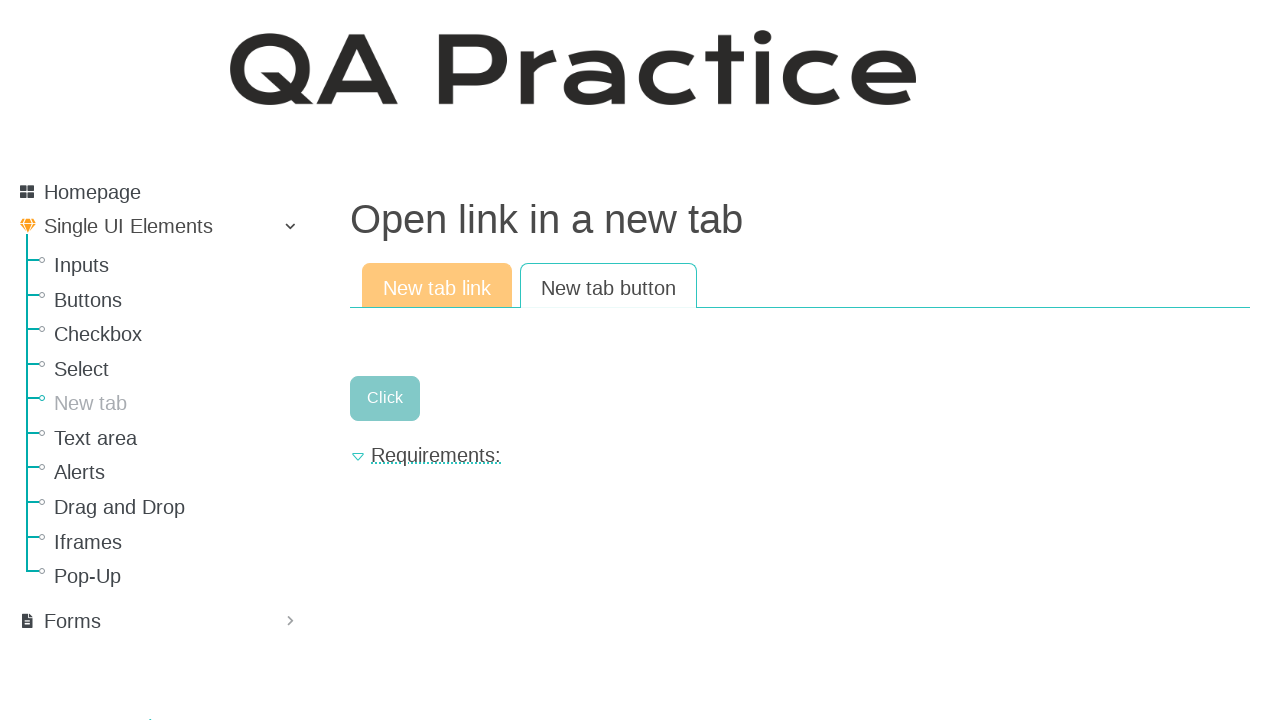

Captured new page from context
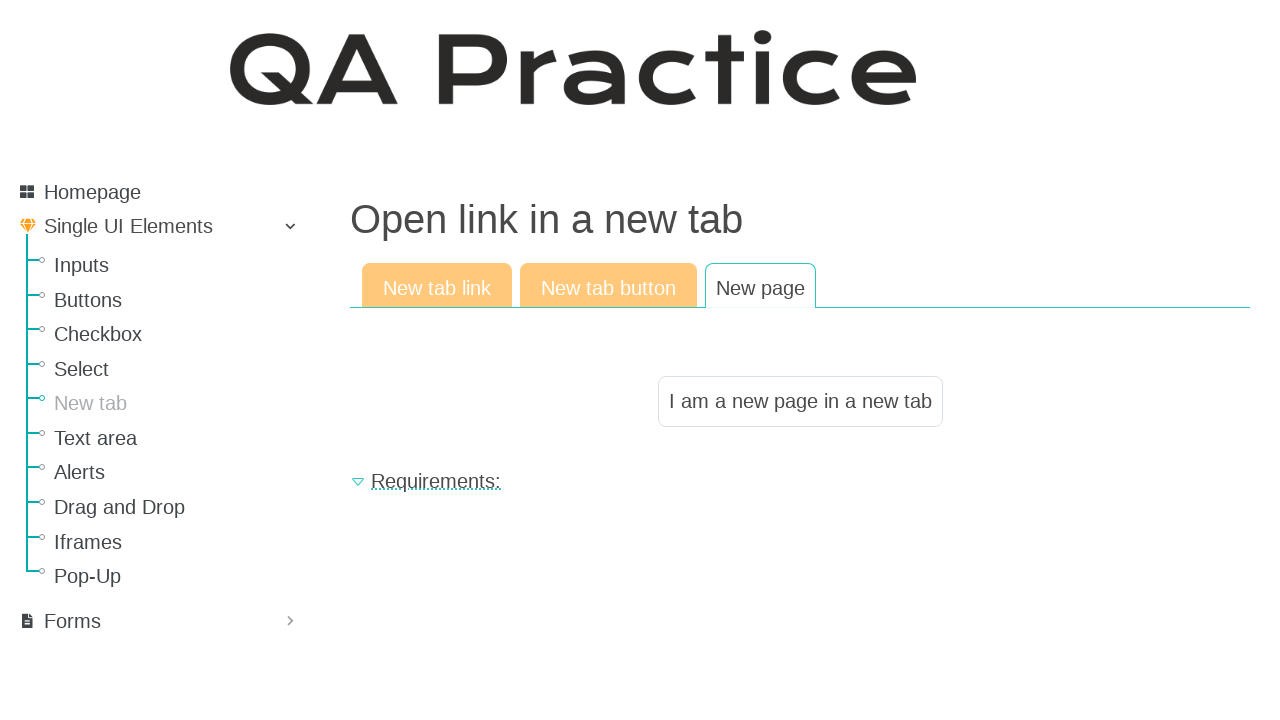

New page fully loaded
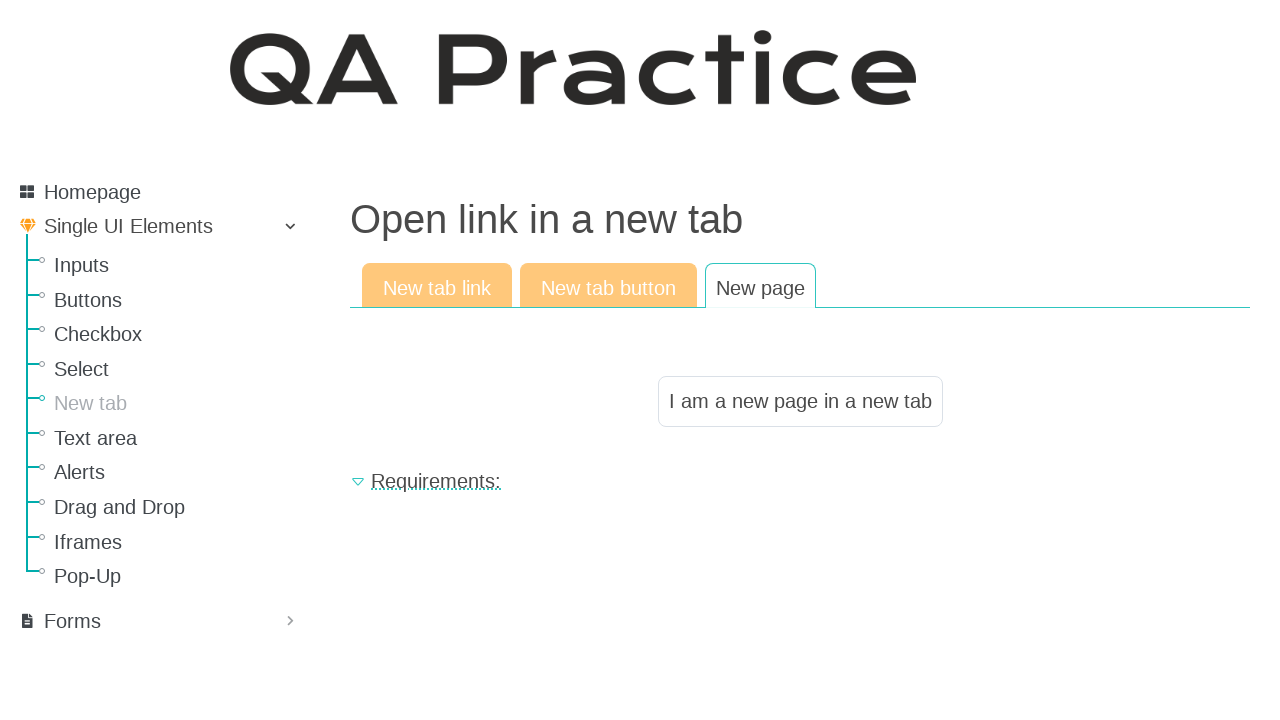

Verified new page URL is https://www.qa-practice.com/elements/new_tab/new_page
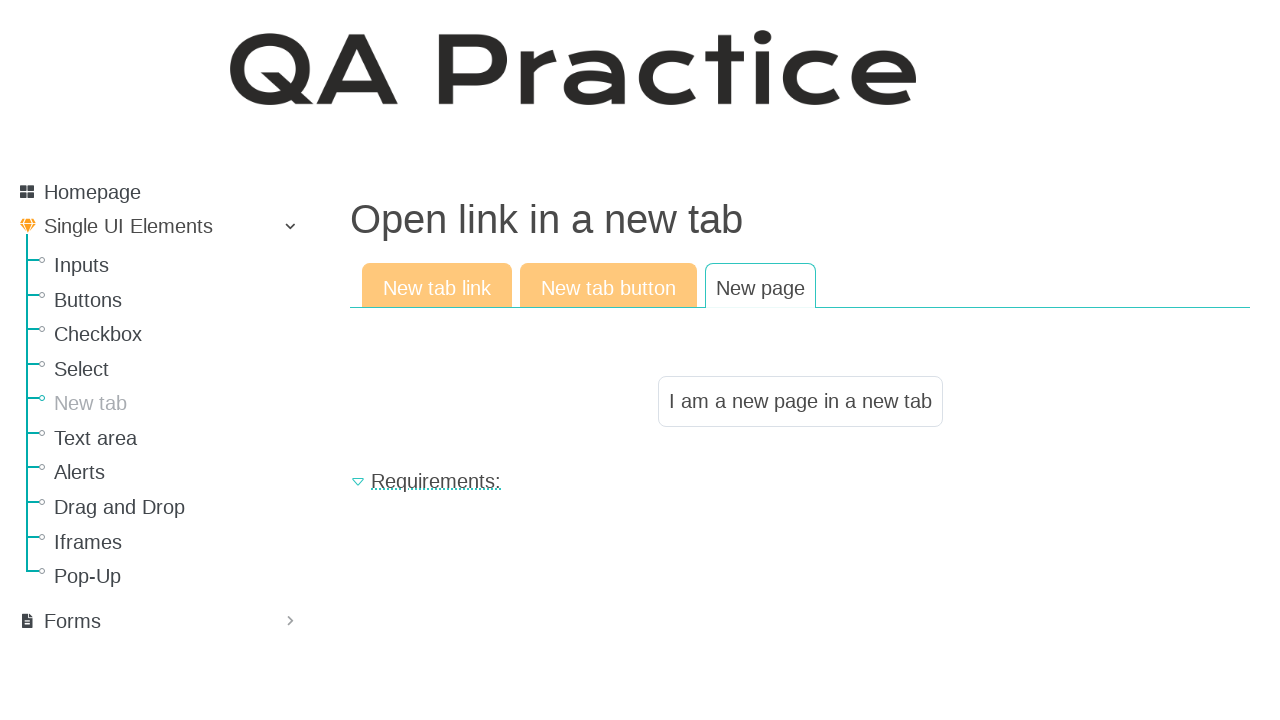

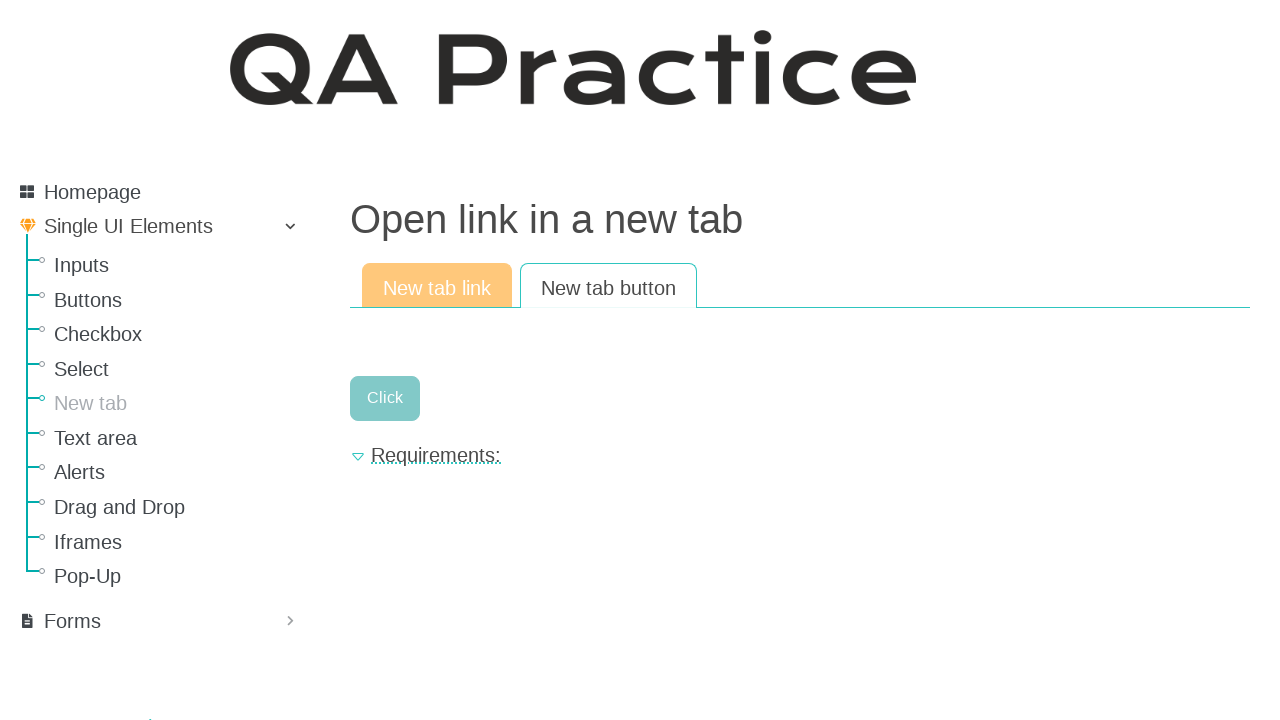